Tests the Fairfax County zoning search form by selecting a permit type from dropdown, entering date range, and submitting the search to verify results are displayed.

Starting URL: https://plus.fairfaxcounty.gov/CitizenAccess/Cap/CapHome.aspx?module=Zoning&TabName=Zoning&TabList=Home%7C0%7CBuilding%7C1%7CEnforcement%7C2%7CEnvHealth%7C3%7CFire%7C4%7CPlanning%7C5%7CSite%7C6%7CZoning%7C7%7CCurrentTabIndex%7C7

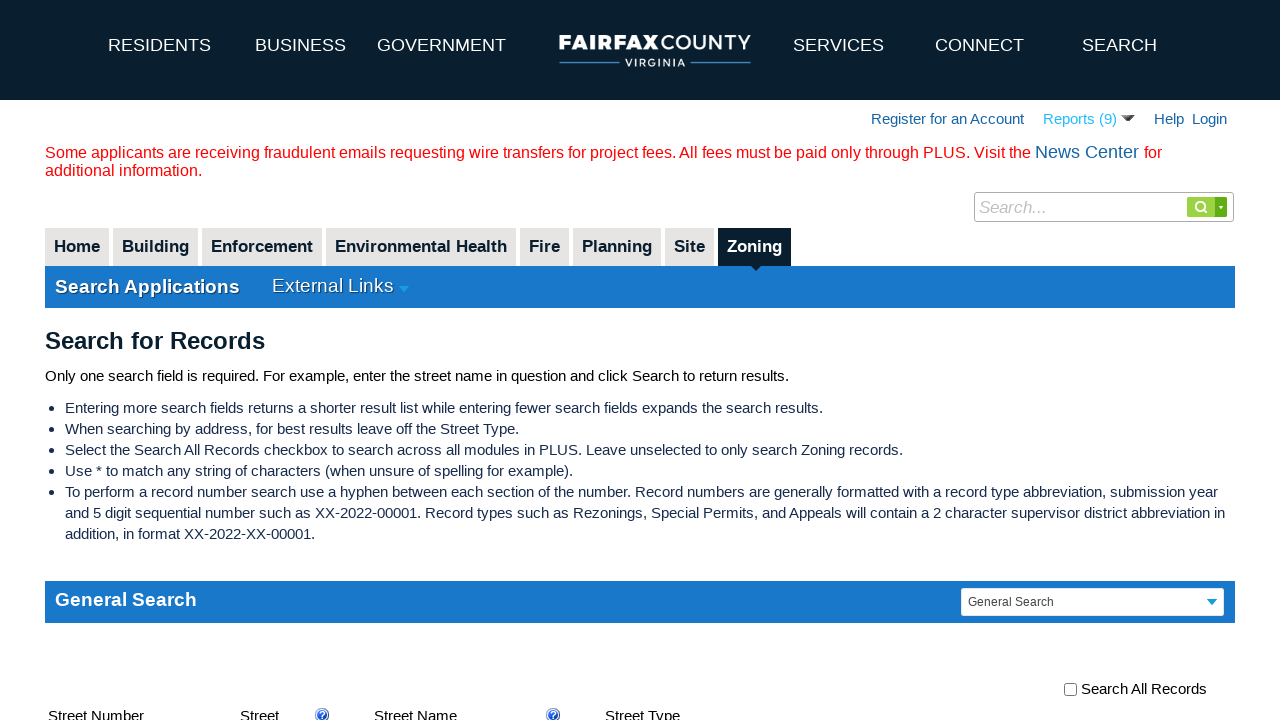

Waited for page to load (networkidle)
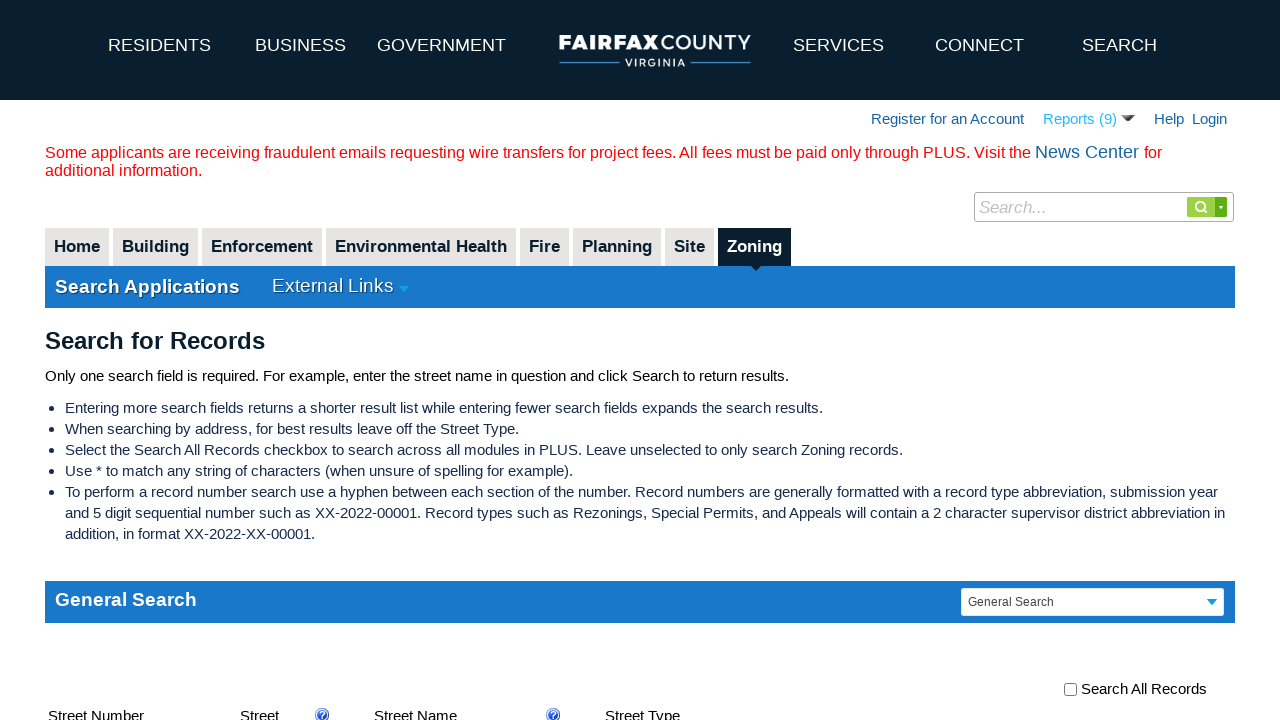

Selected 'Rezoning' from permit type dropdown on select[name='ctl00$PlaceHolderMain$generalSearchForm$ddlGSPermitType']
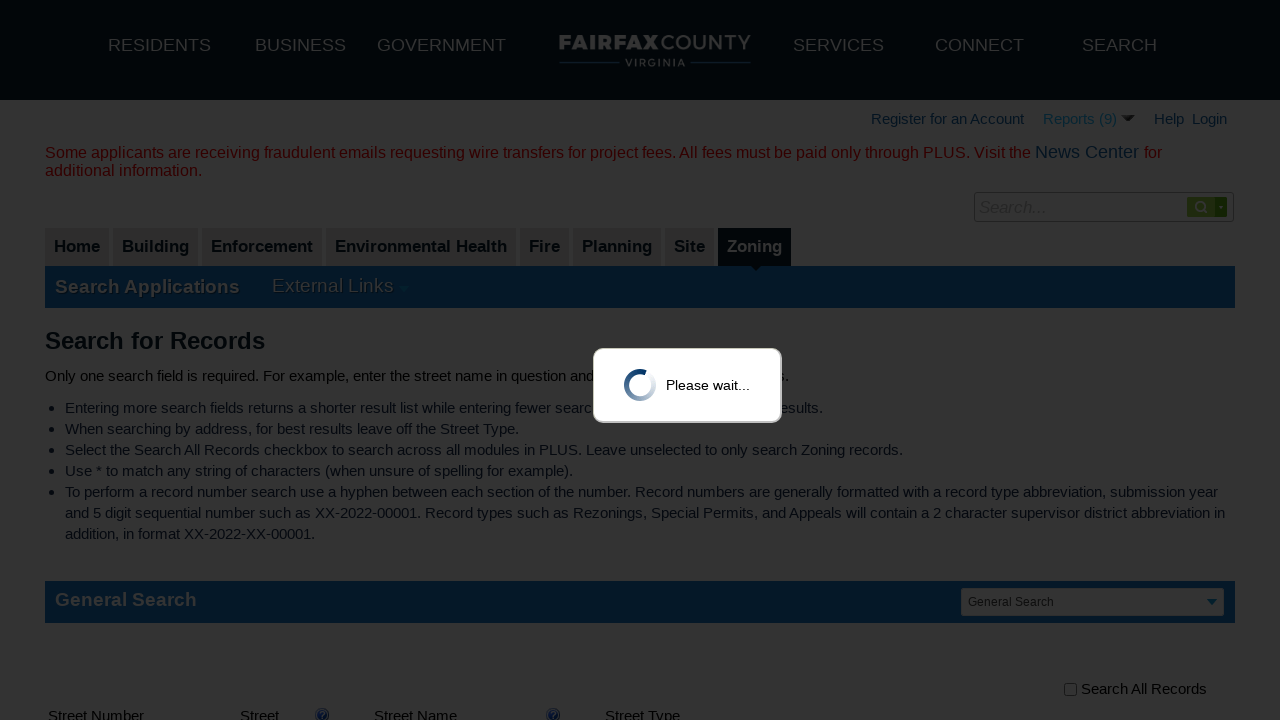

Cleared start date field on input[name='ctl00$PlaceHolderMain$generalSearchForm$txtGSStartDate']
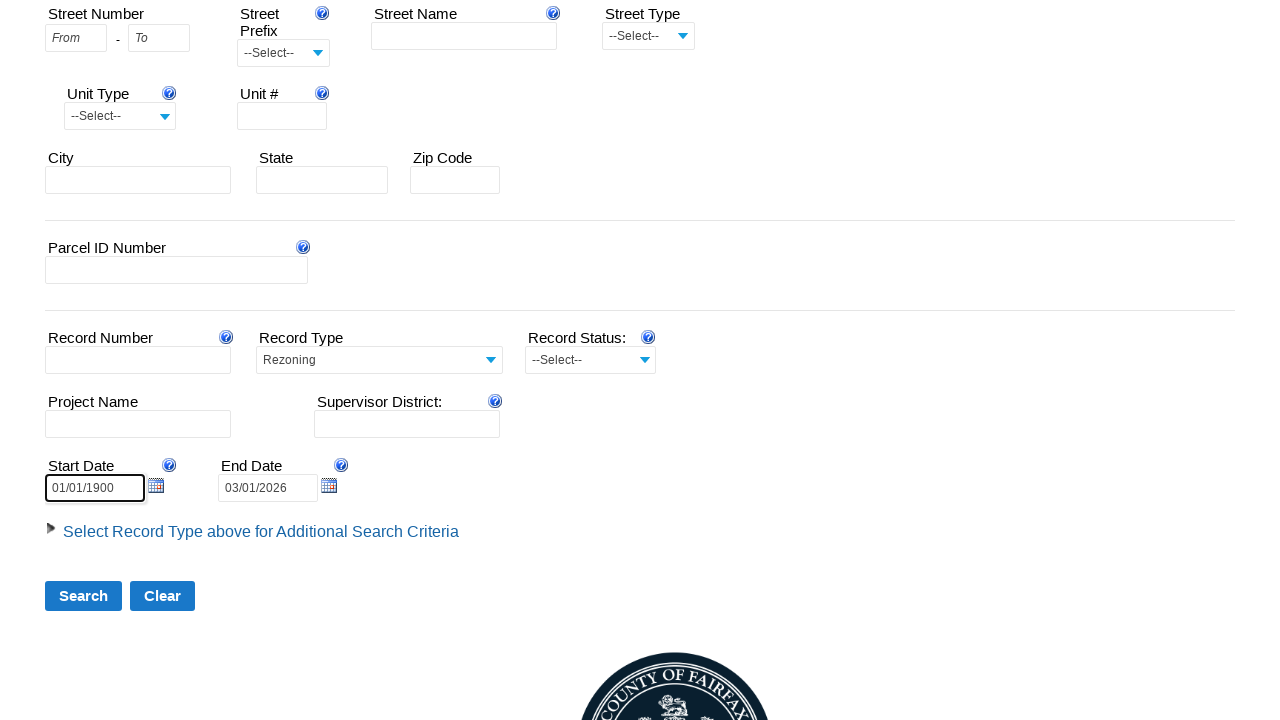

Clicked on start date input field at (95, 488) on input[name='ctl00$PlaceHolderMain$generalSearchForm$txtGSStartDate']
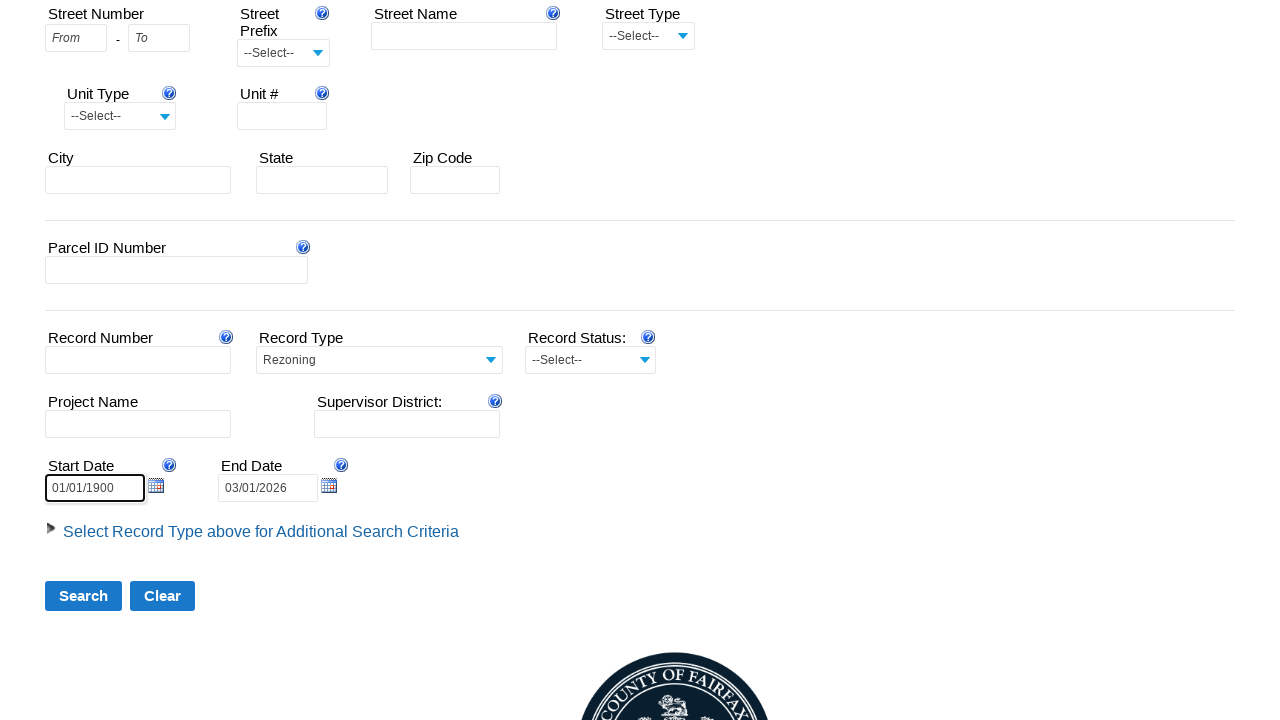

Filled start date with '01/01/2018' on input[name='ctl00$PlaceHolderMain$generalSearchForm$txtGSStartDate']
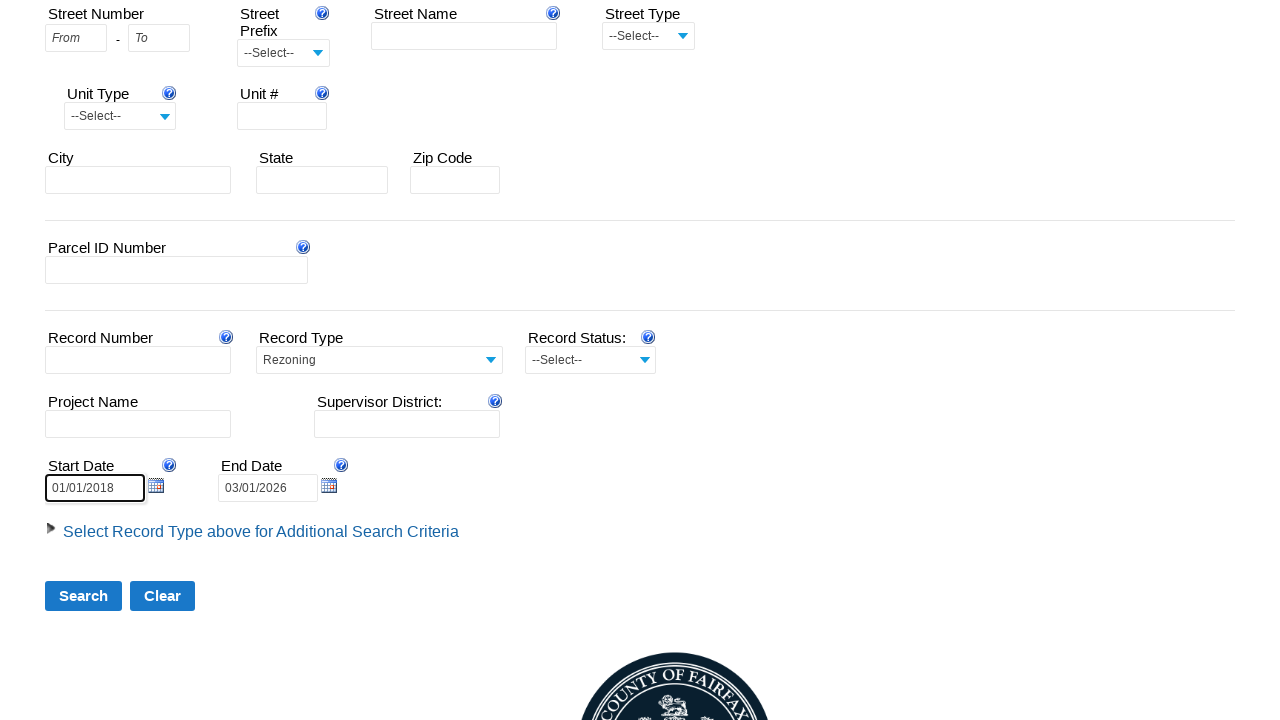

Cleared end date field on input[name='ctl00$PlaceHolderMain$generalSearchForm$txtGSEndDate']
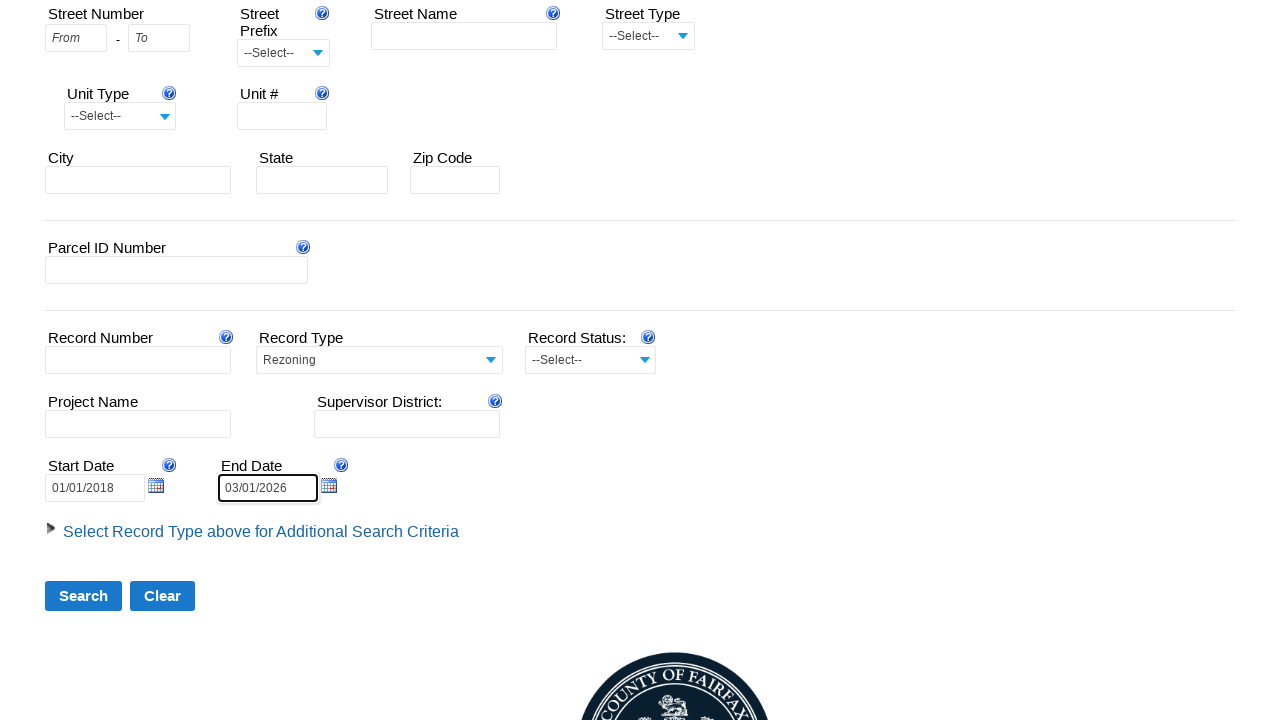

Clicked on end date input field at (268, 488) on input[name='ctl00$PlaceHolderMain$generalSearchForm$txtGSEndDate']
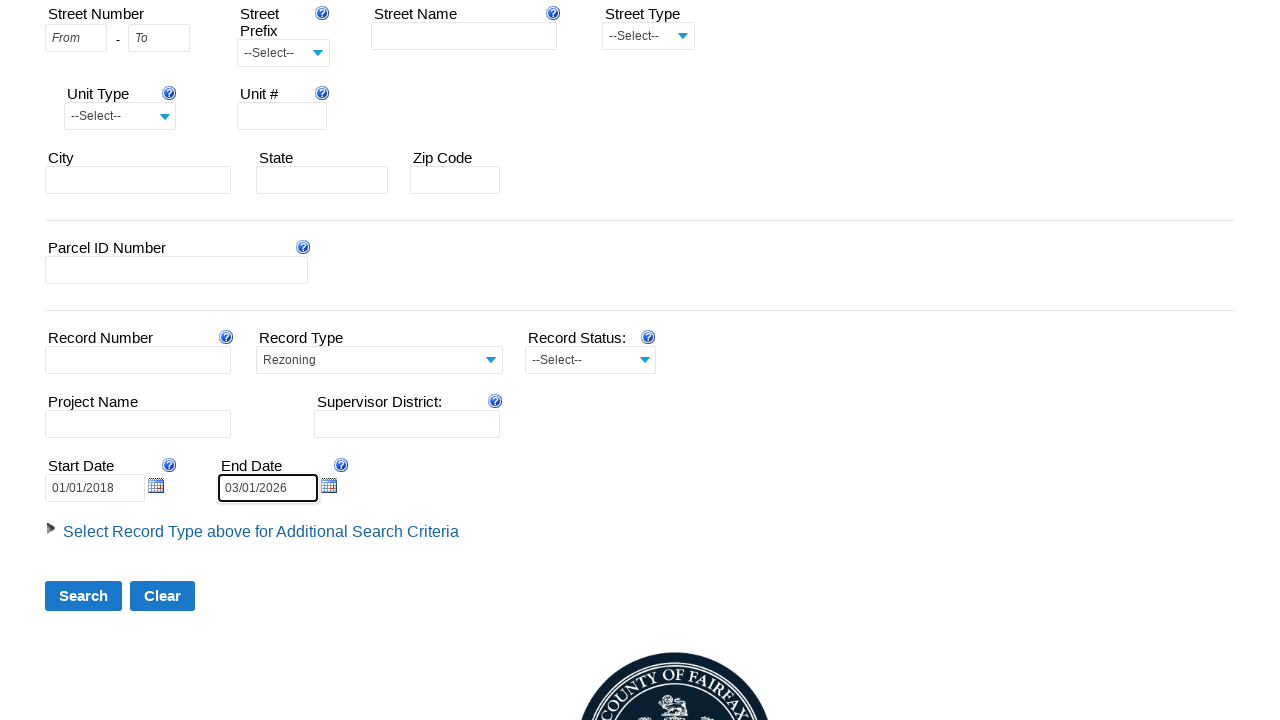

Filled end date with '12/31/2018' on input[name='ctl00$PlaceHolderMain$generalSearchForm$txtGSEndDate']
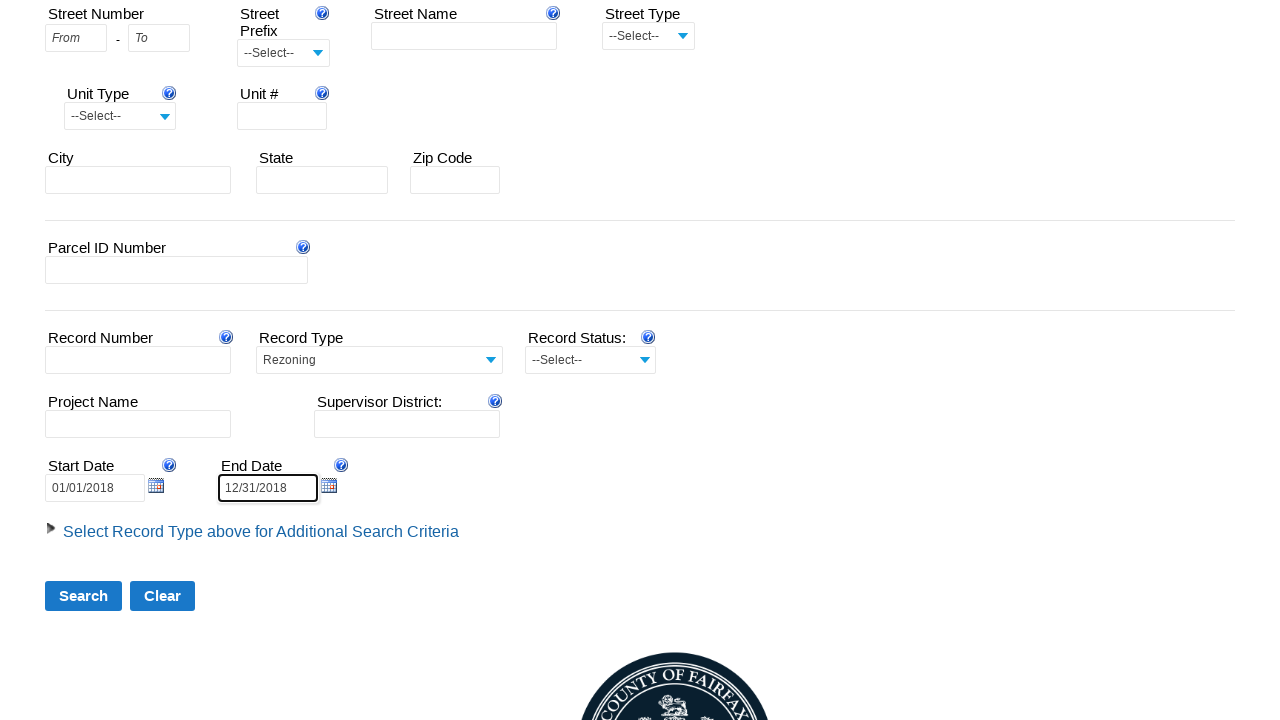

Clicked search button to submit zoning search form at (84, 596) on #ctl00_PlaceHolderMain_btnNewSearch
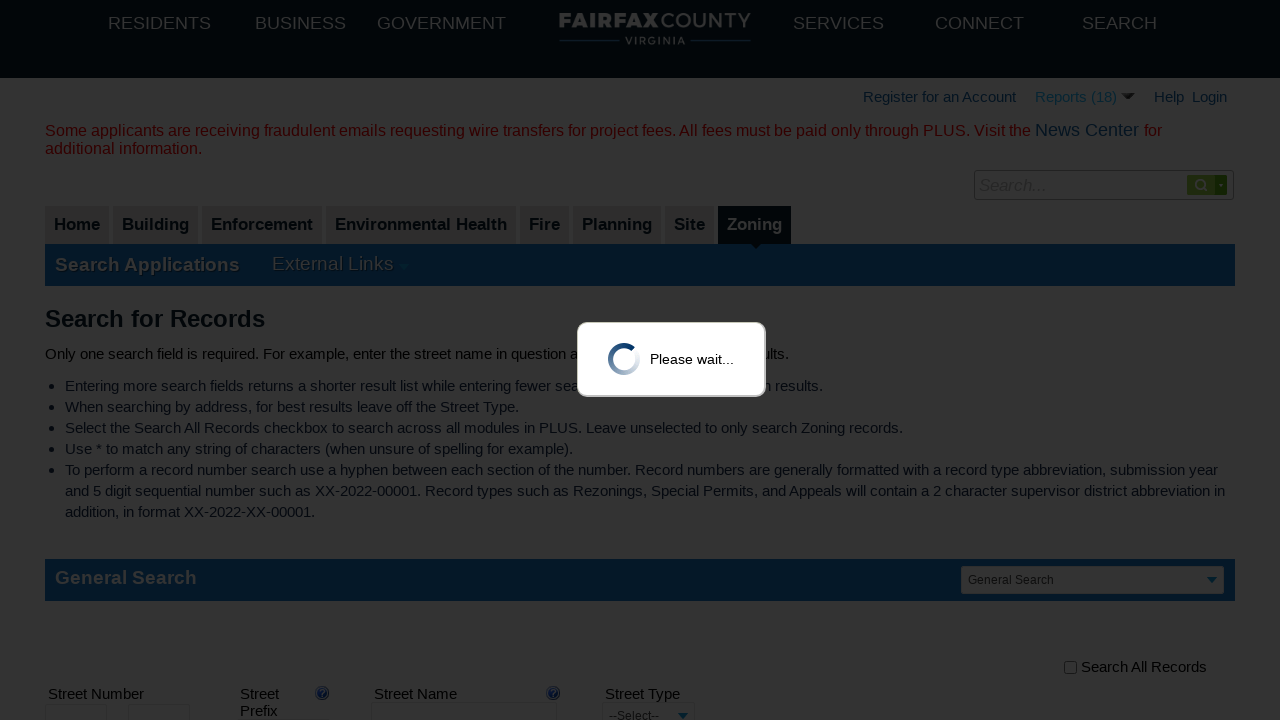

Search results loaded successfully
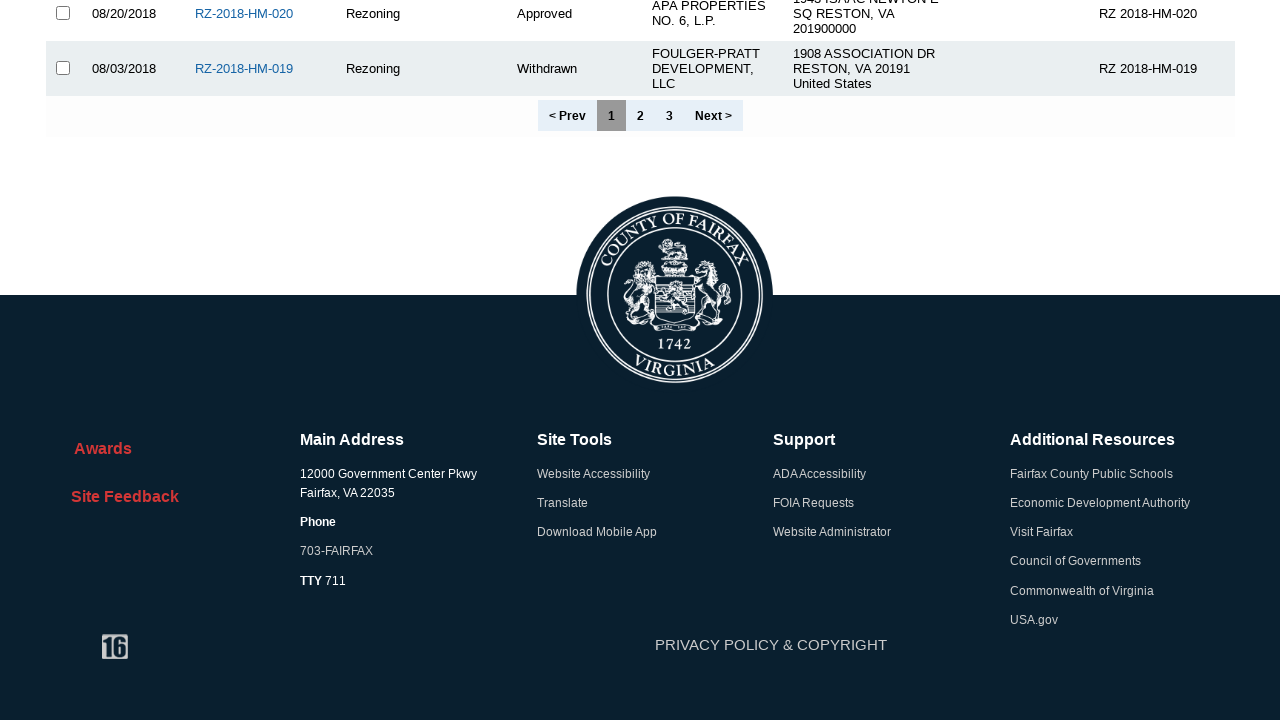

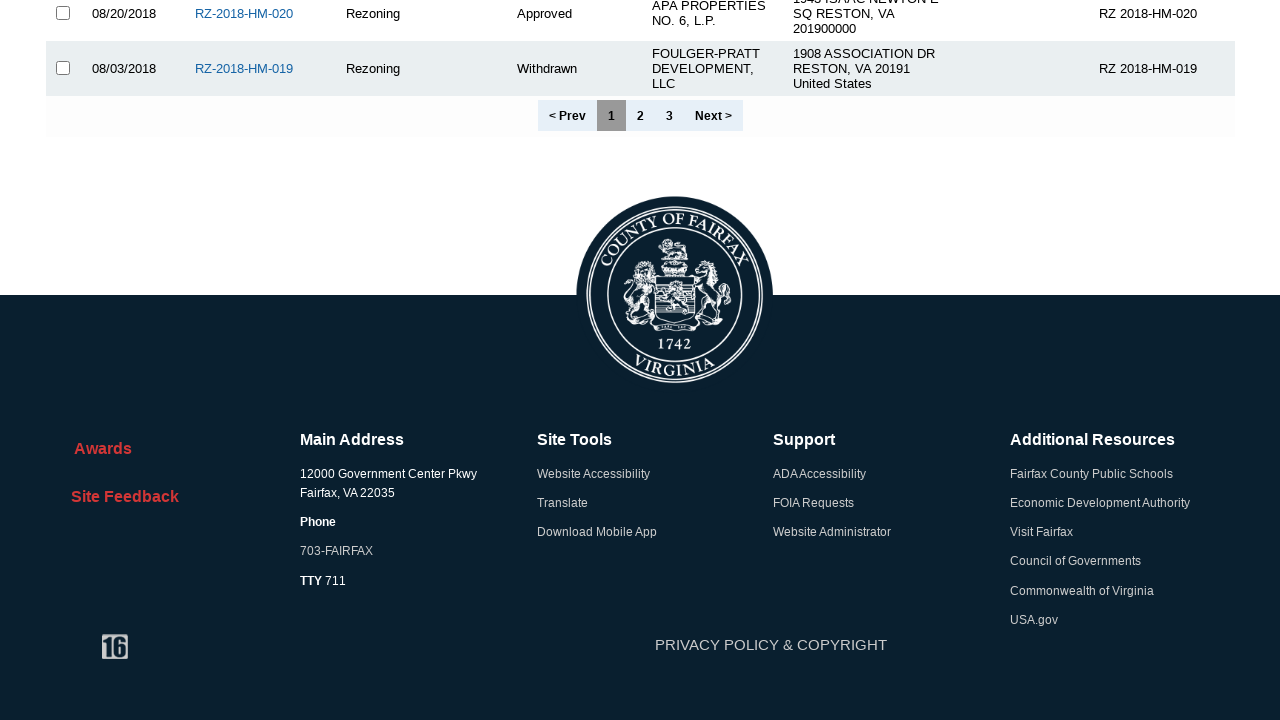